Tests browser window handling by clicking a link that opens a new window, then iterating through all open windows and capturing their titles.

Starting URL: https://opensource-demo.orangehrmlive.com/

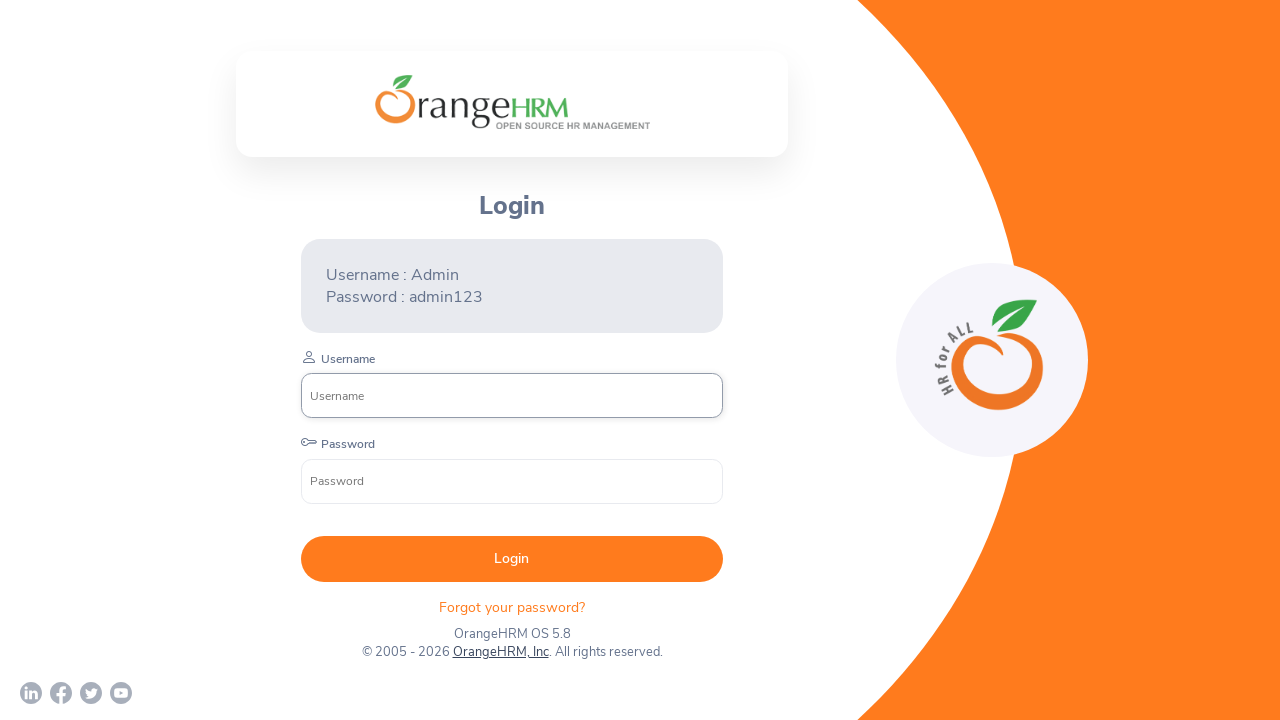

Clicked OrangeHRM, Inc link to open new window at (500, 652) on xpath=//a[text()='OrangeHRM, Inc']
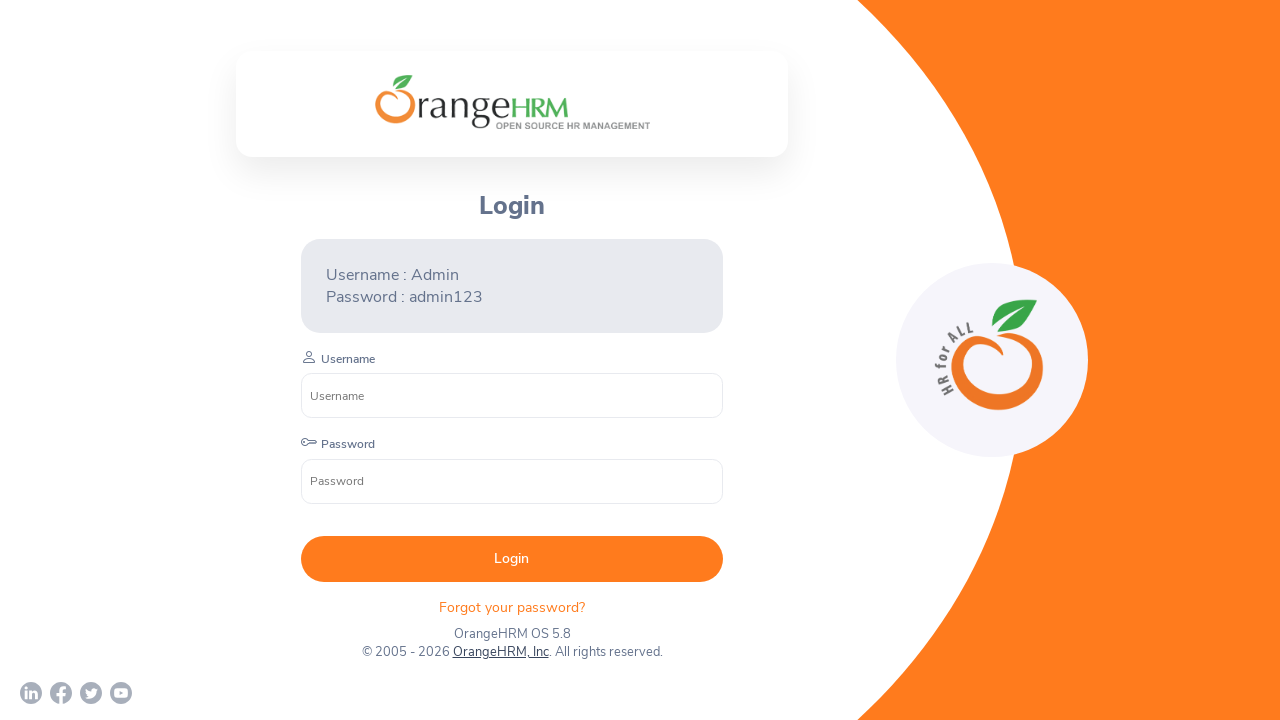

New window opened and captured
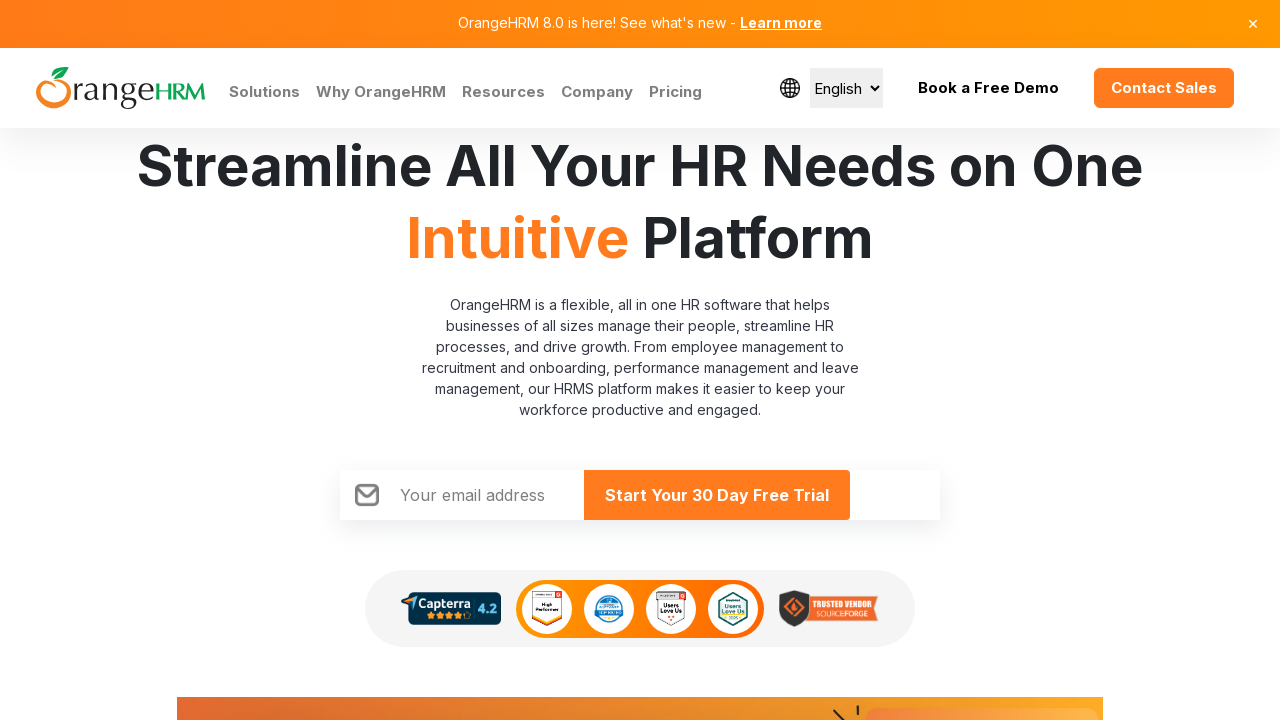

New window fully loaded
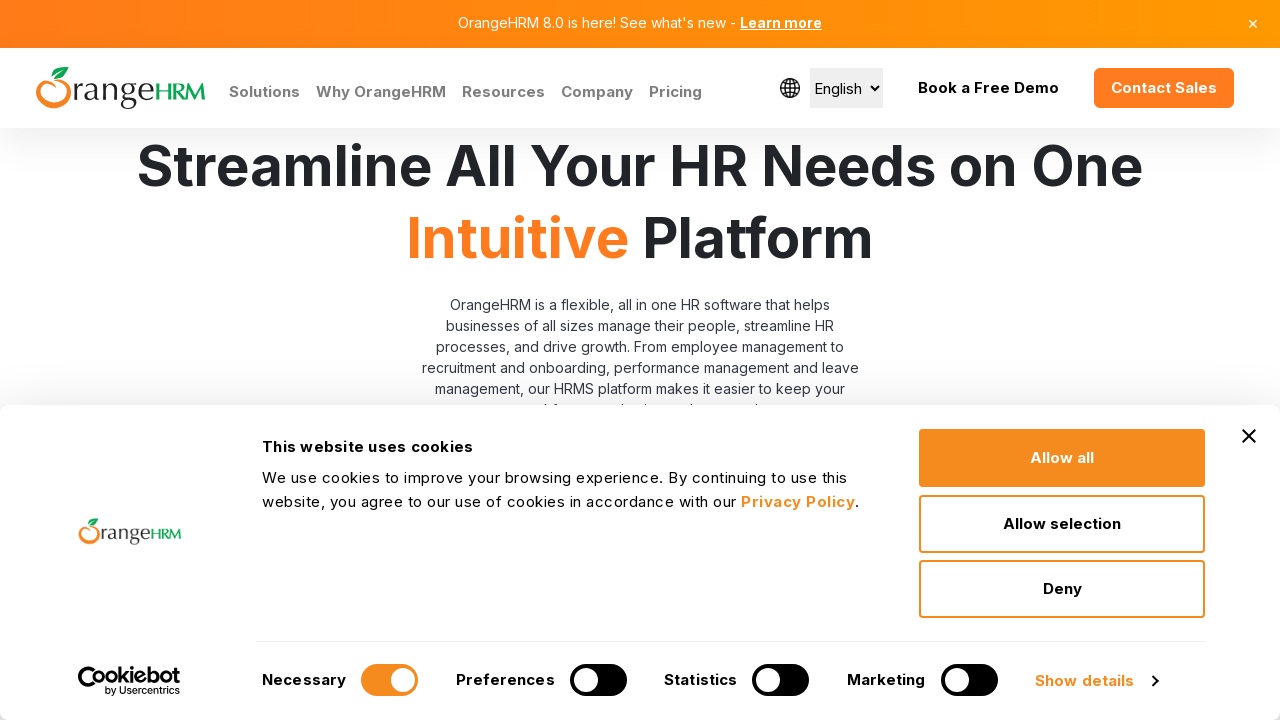

Retrieved all open windows from context
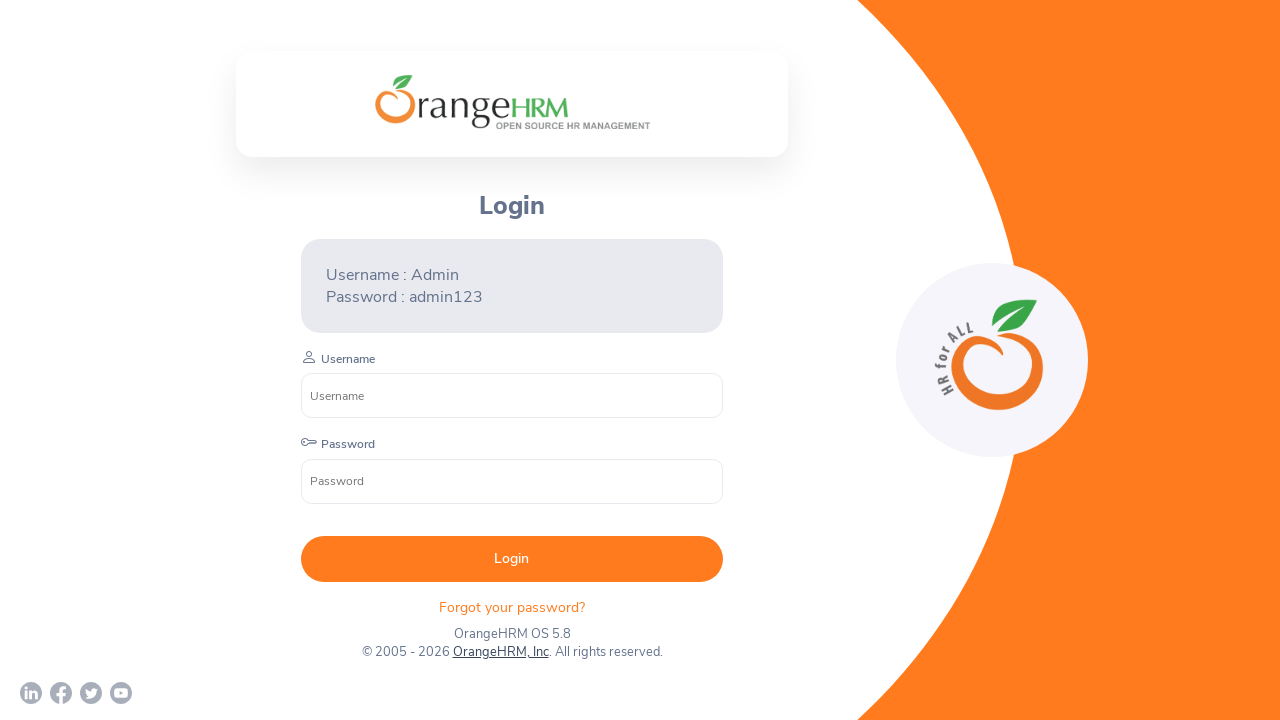

Captured window title: OrangeHRM
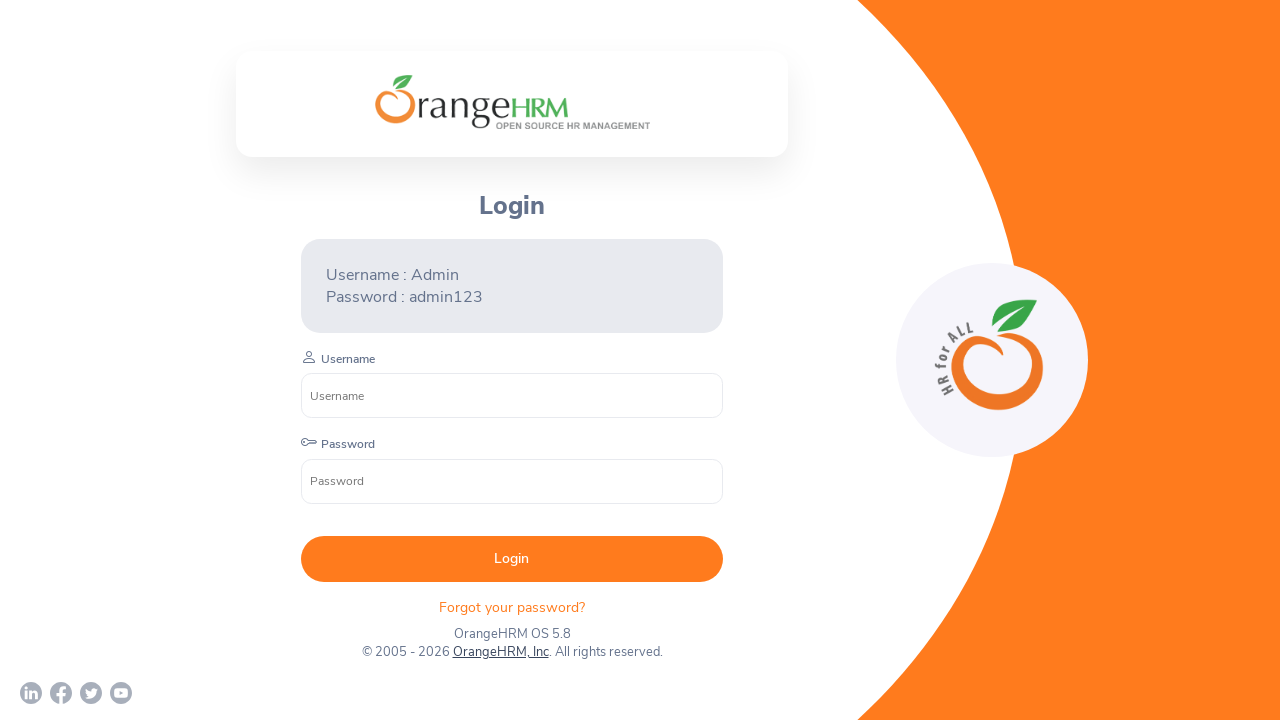

Captured window title: Human Resources Management Software | HRMS | OrangeHRM
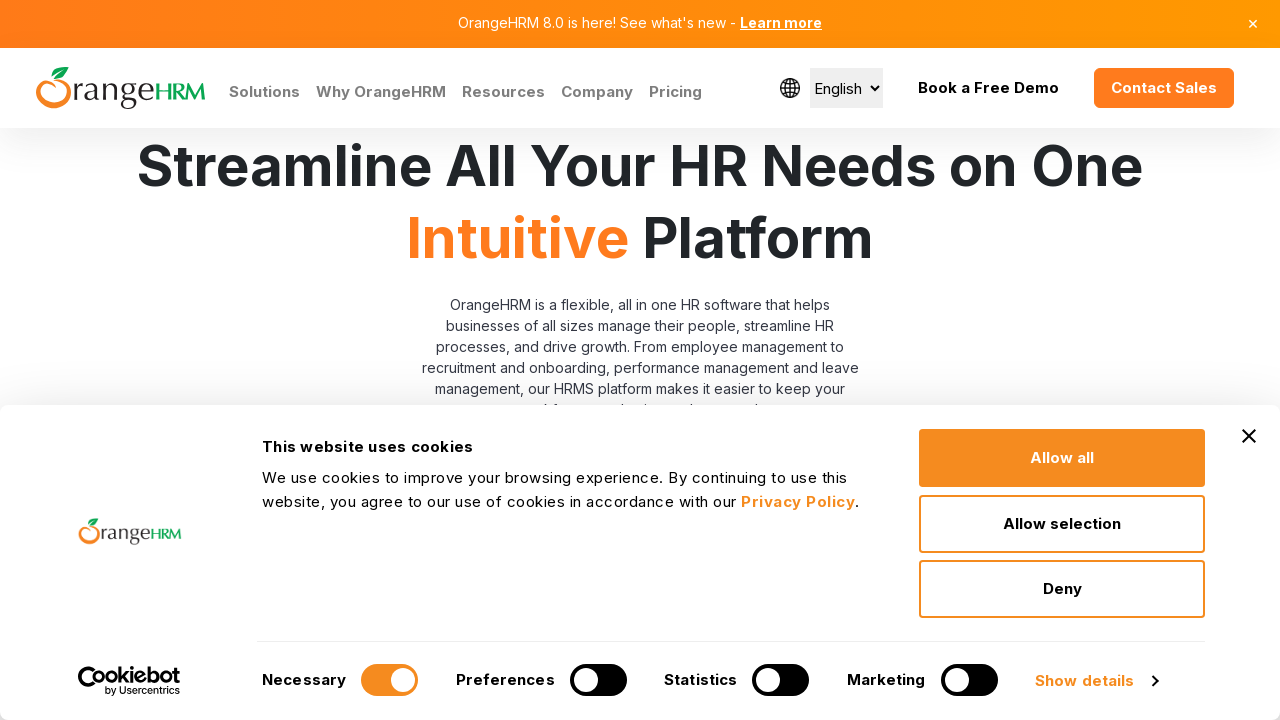

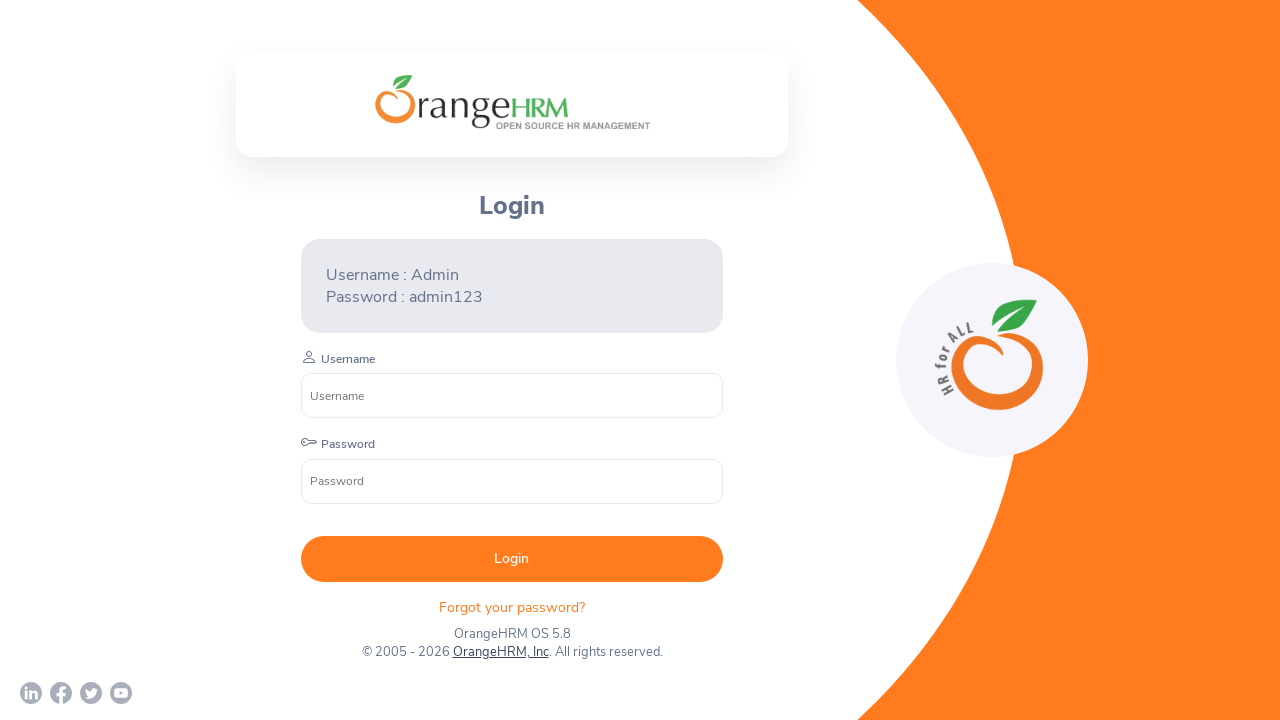